Tests checkbox functionality by verifying default states of two checkboxes, clicking to select checkbox #1, clearing checkbox #2, and confirming the final states.

Starting URL: https://practice.cydeo.com/checkboxes

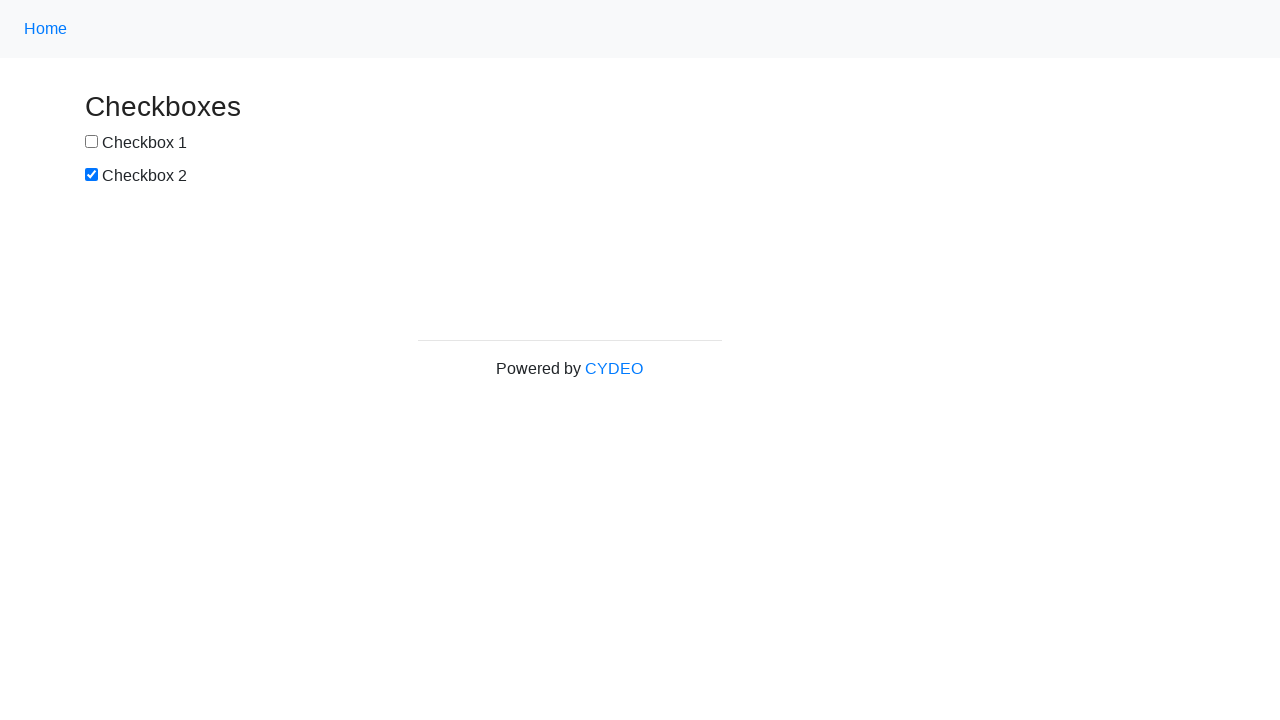

Located checkbox #1 element
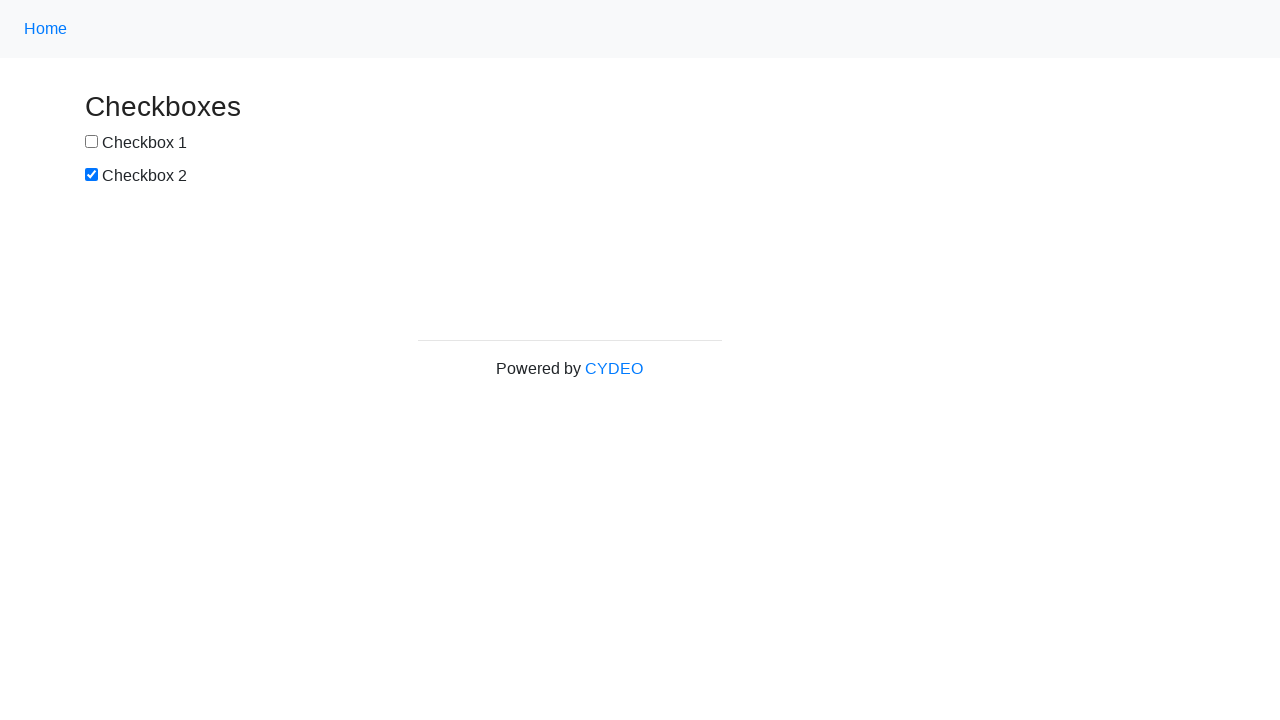

Located checkbox #2 element
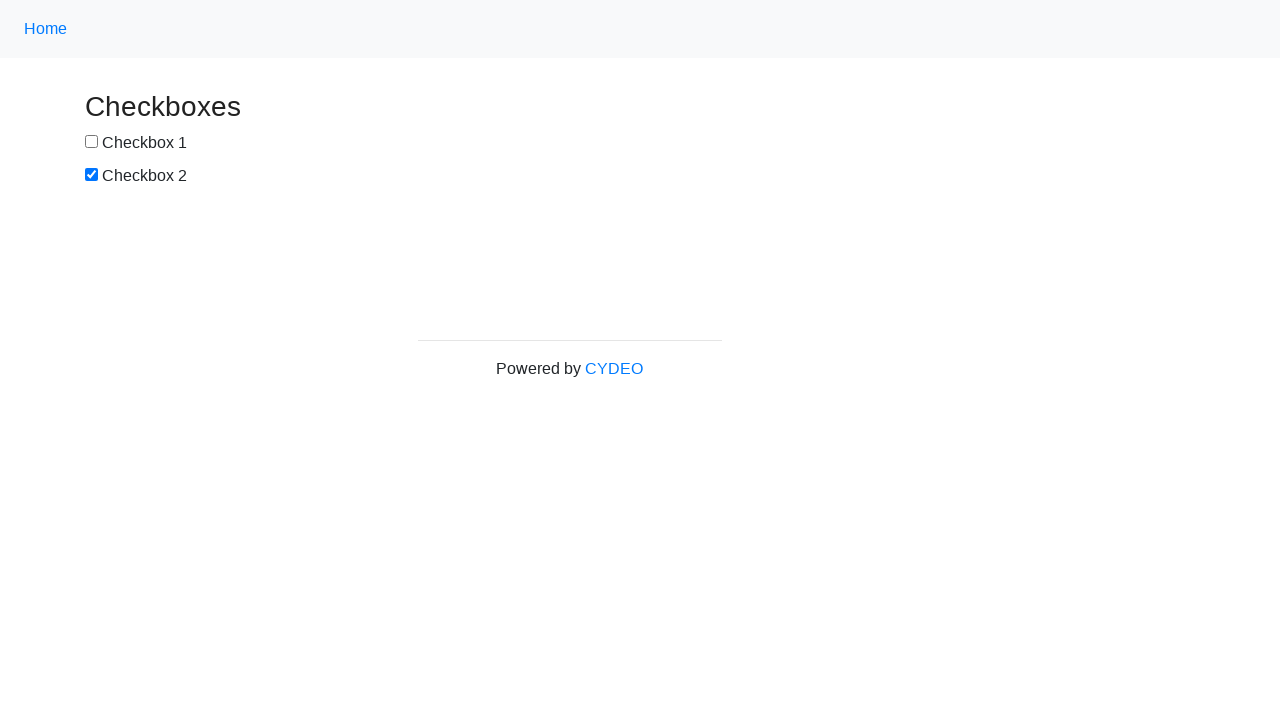

Verified checkbox #1 is NOT selected by default
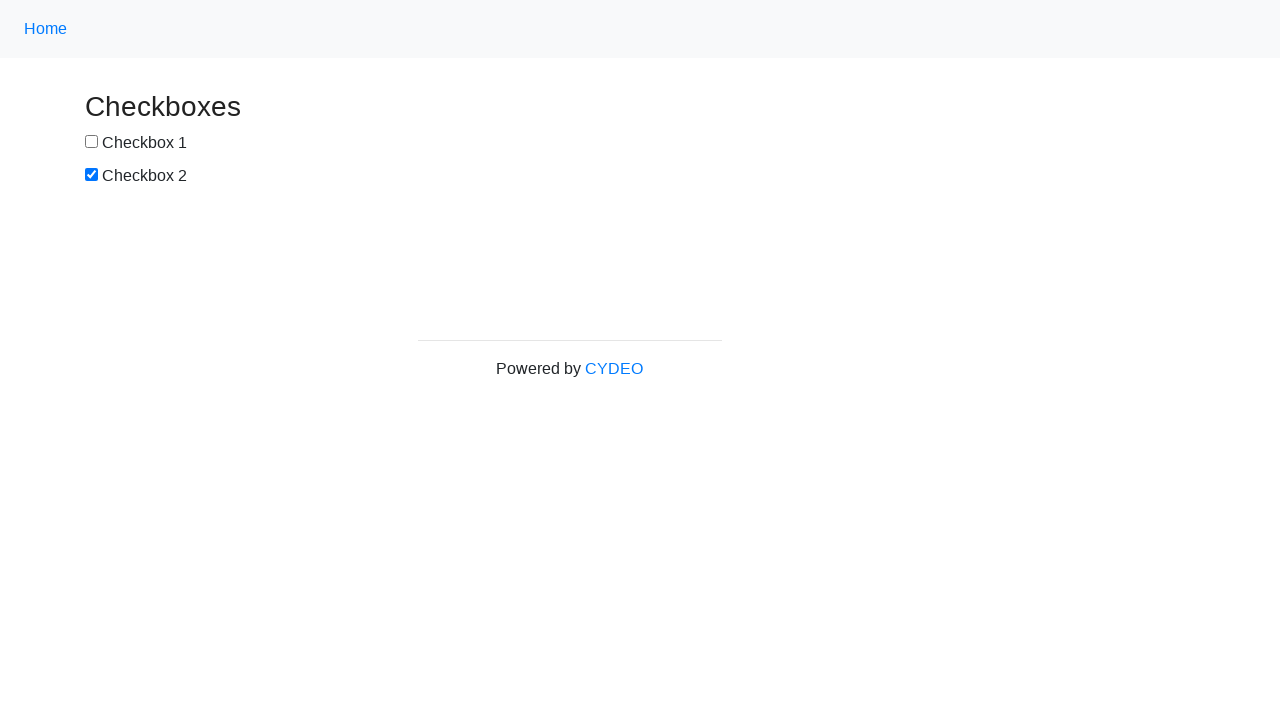

Verified checkbox #2 IS selected by default
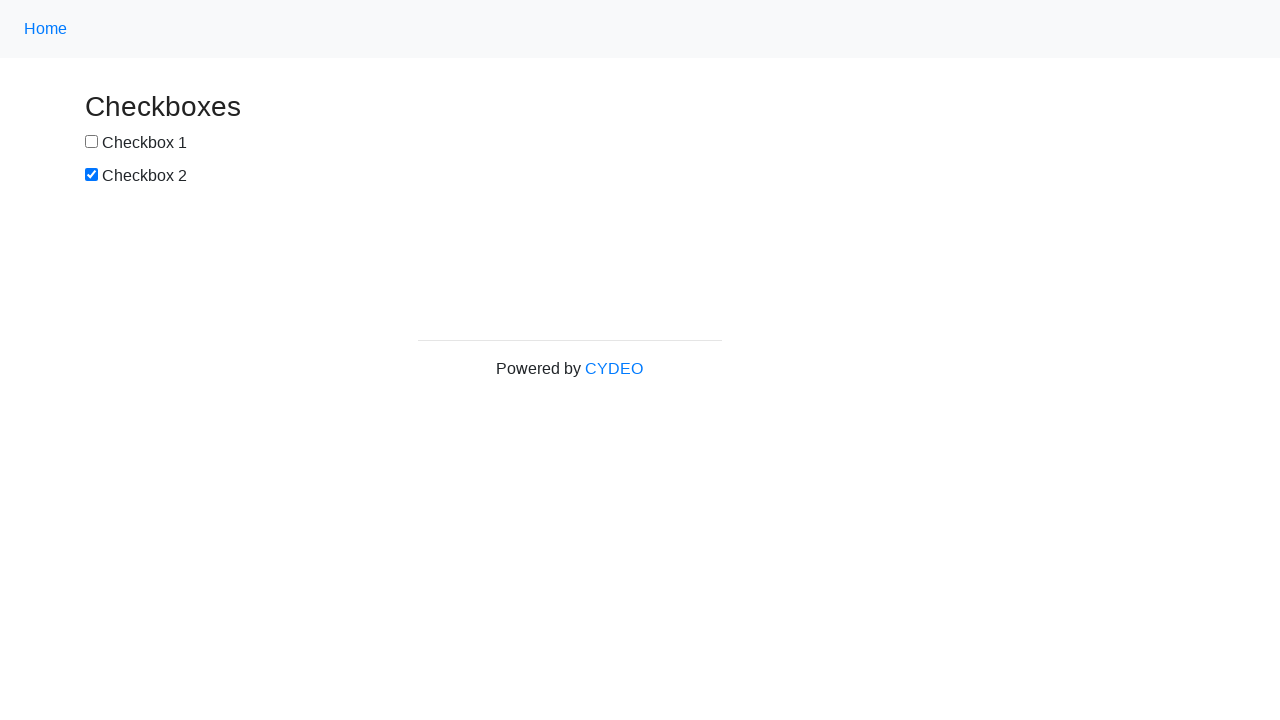

Clicked checkbox #1 to select it at (92, 142) on input[name='checkbox1']
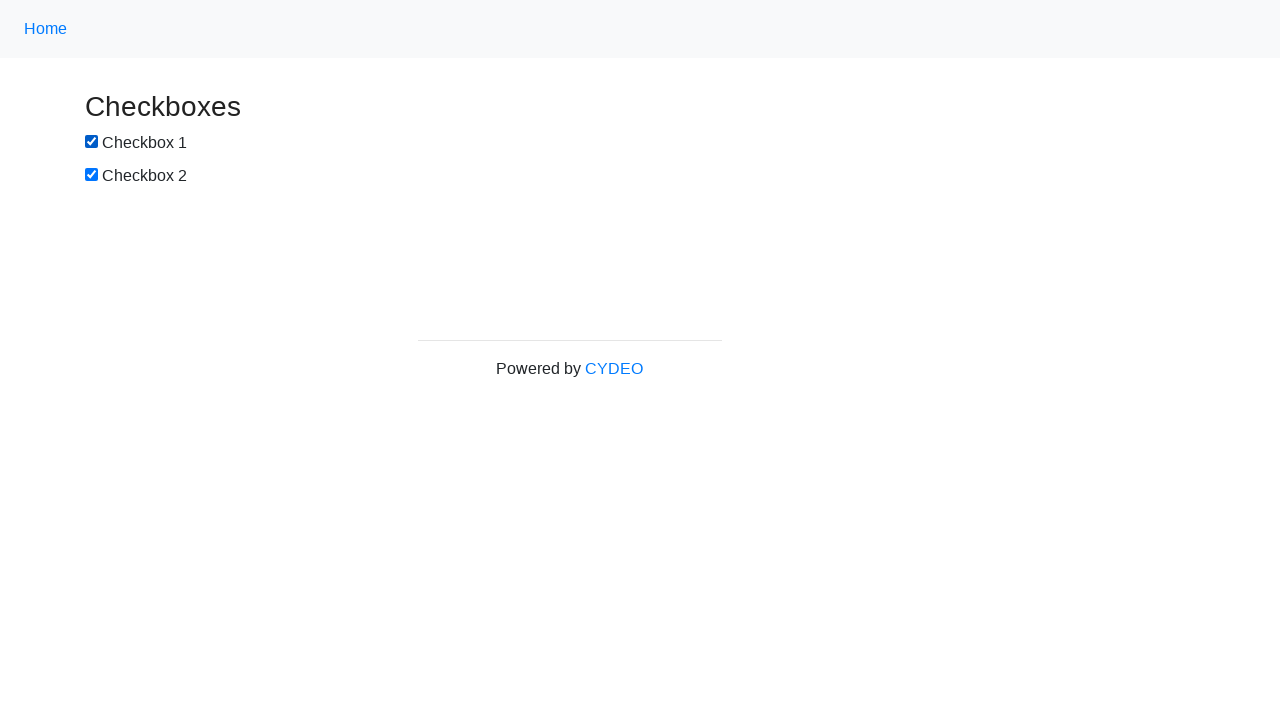

Clicked checkbox #2 to deselect it at (92, 175) on input[name='checkbox2']
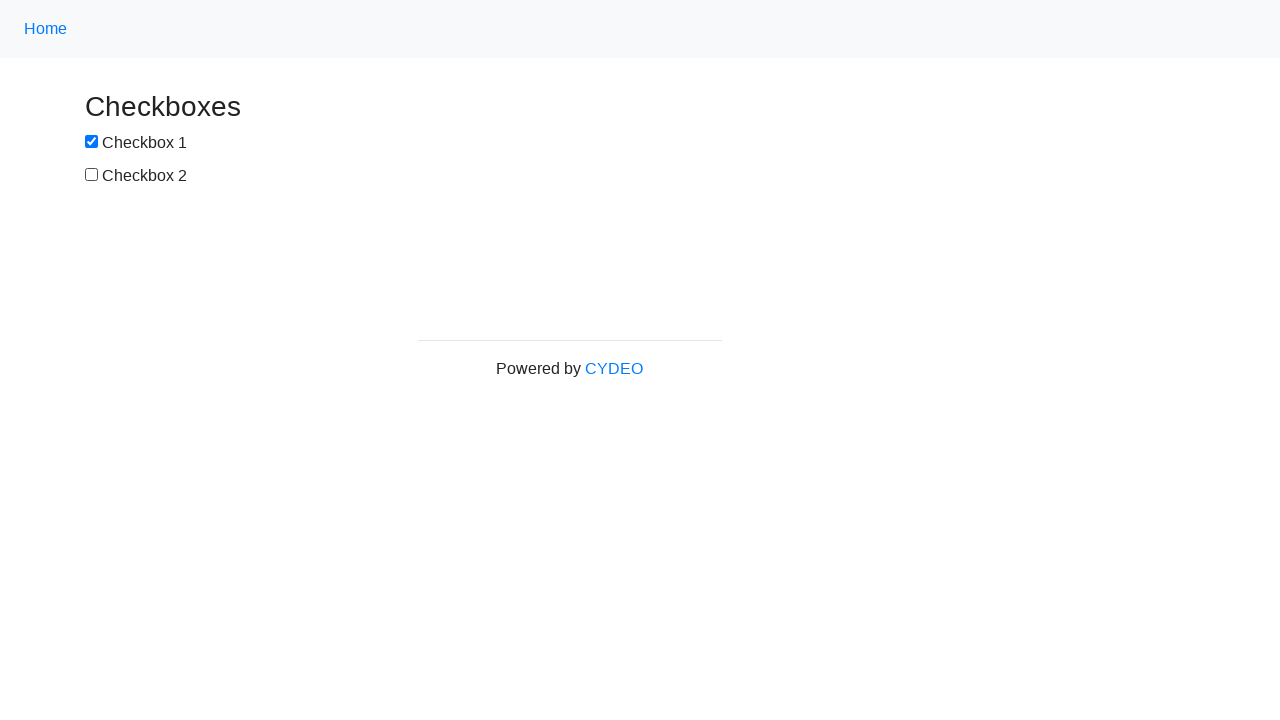

Confirmed checkbox #1 is now selected
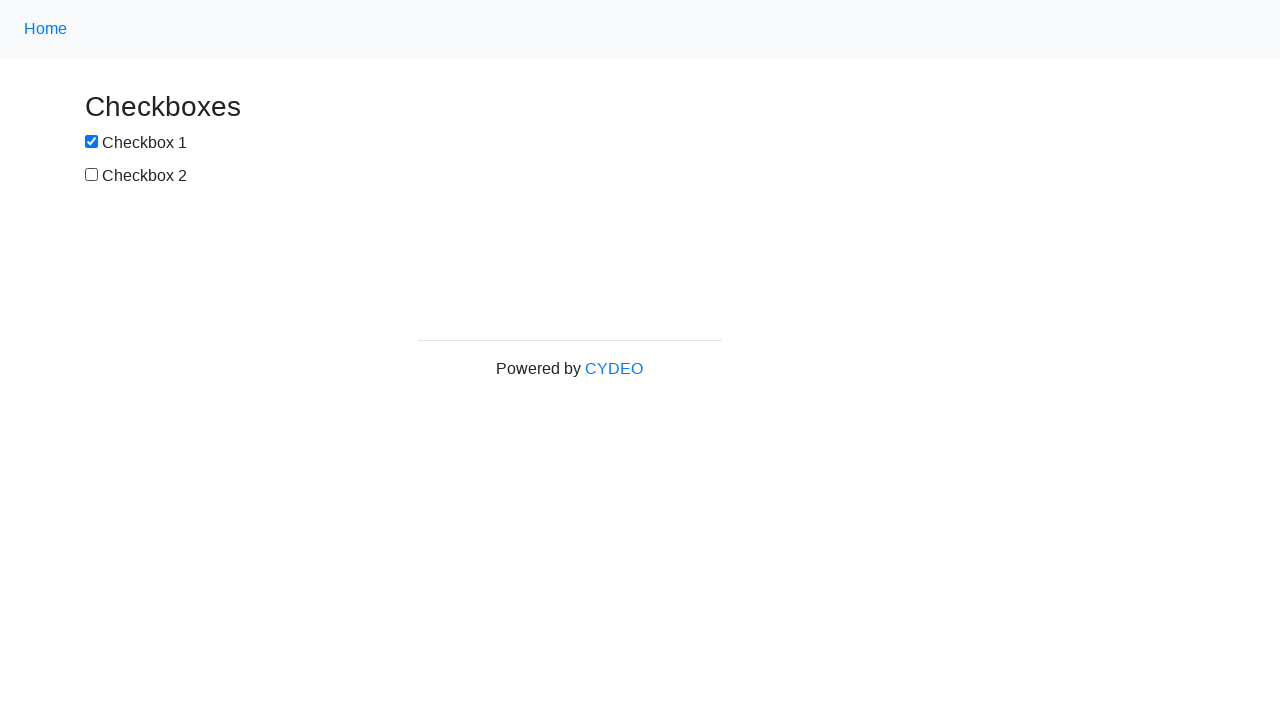

Confirmed checkbox #2 is now NOT selected
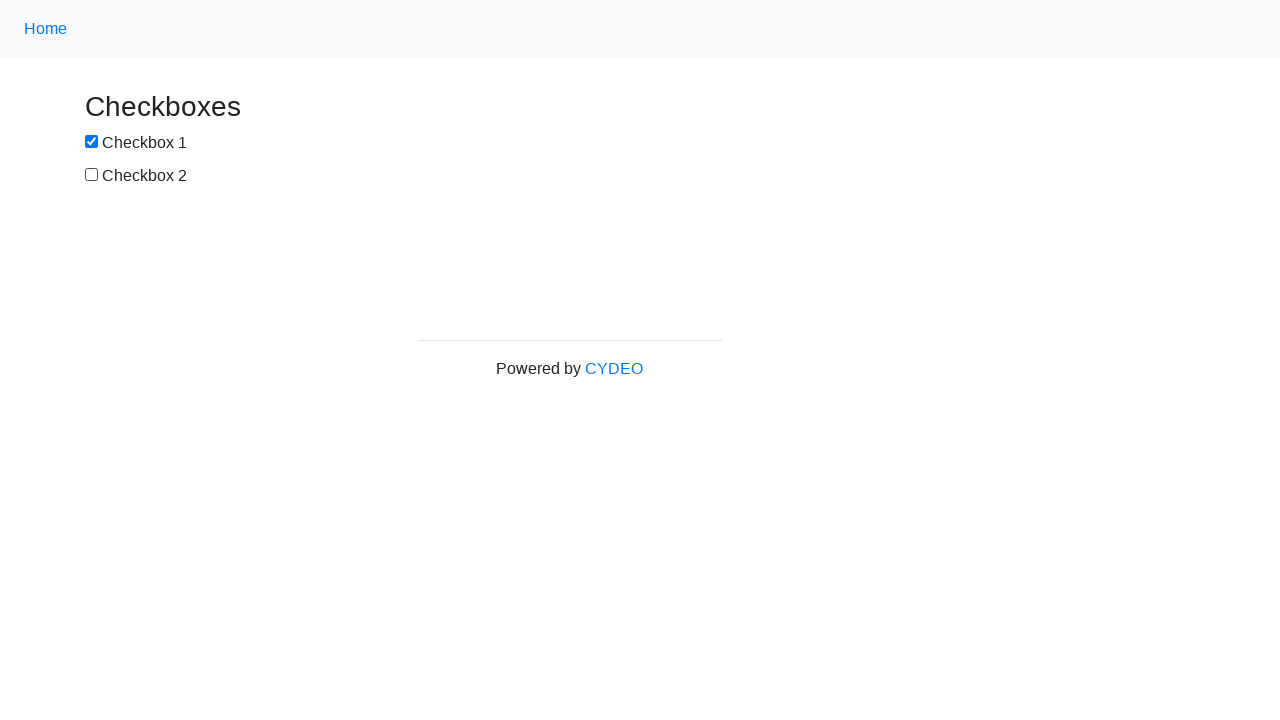

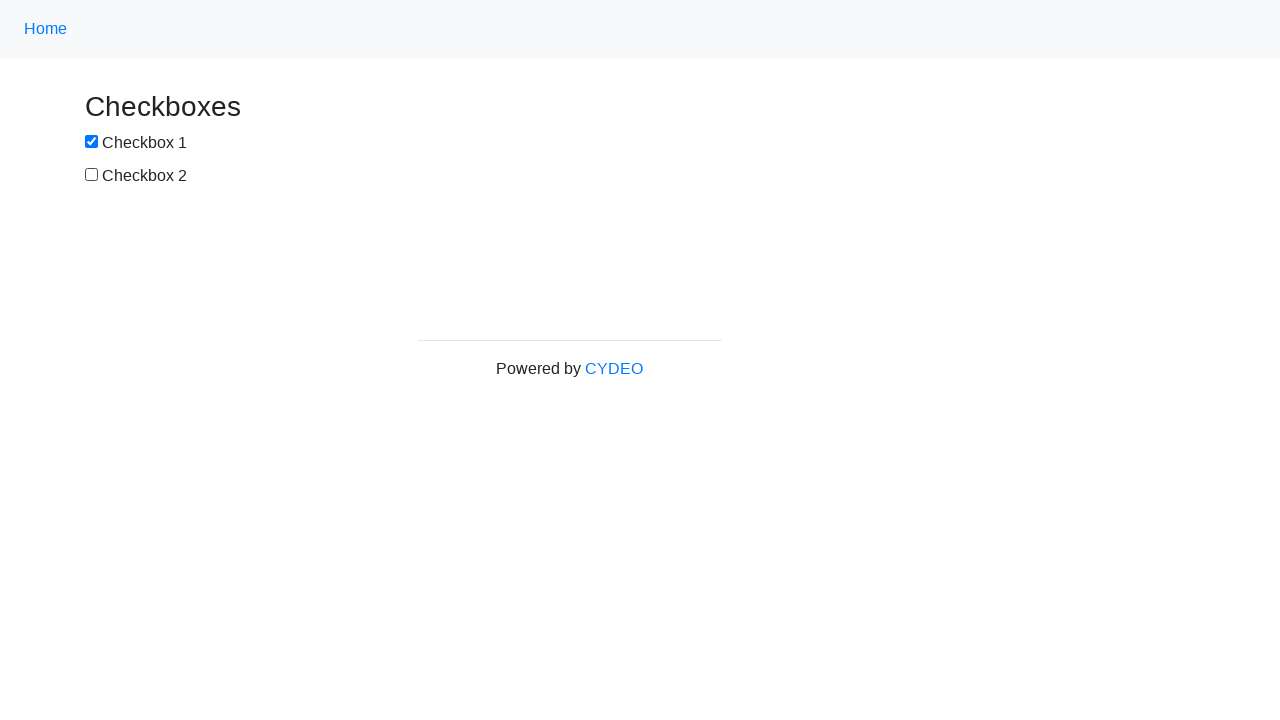